Tests multi-window handling by opening a new browser window, navigating to a different page to retrieve course name text, then switching back to the original window and filling a form field with that text.

Starting URL: https://rahulshettyacademy.com/angularpractice/

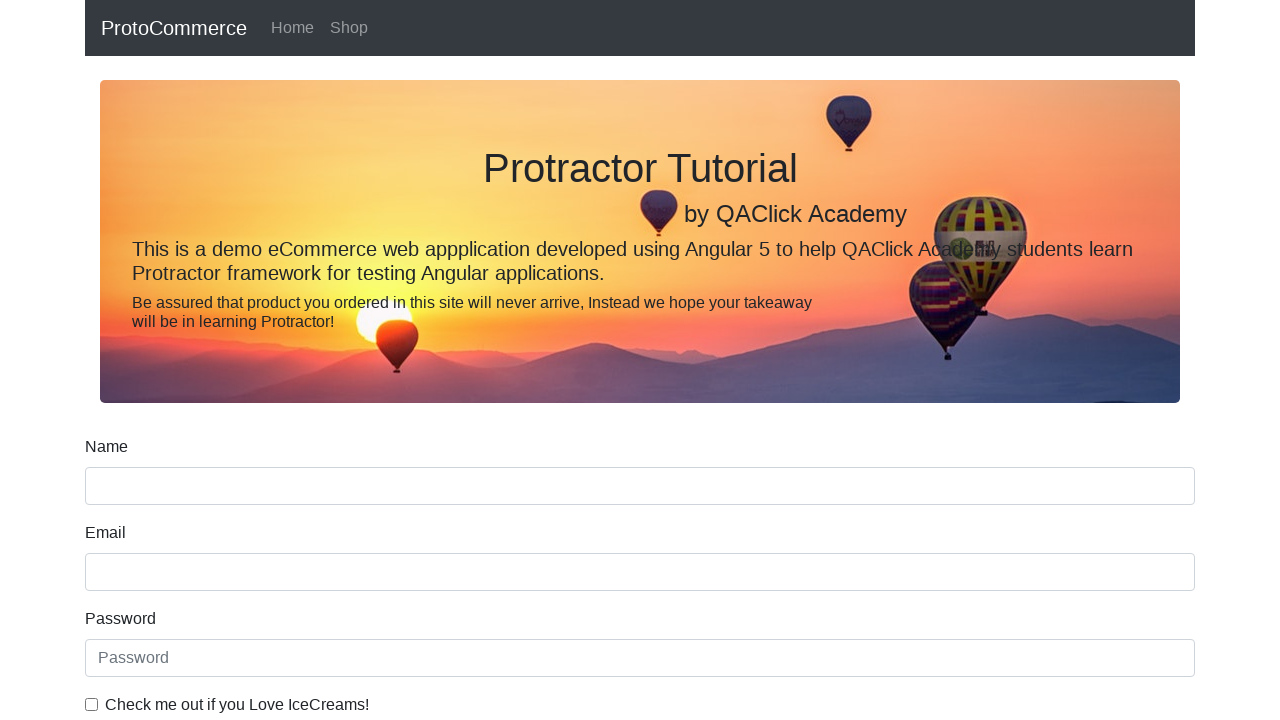

Opened a new browser window/tab
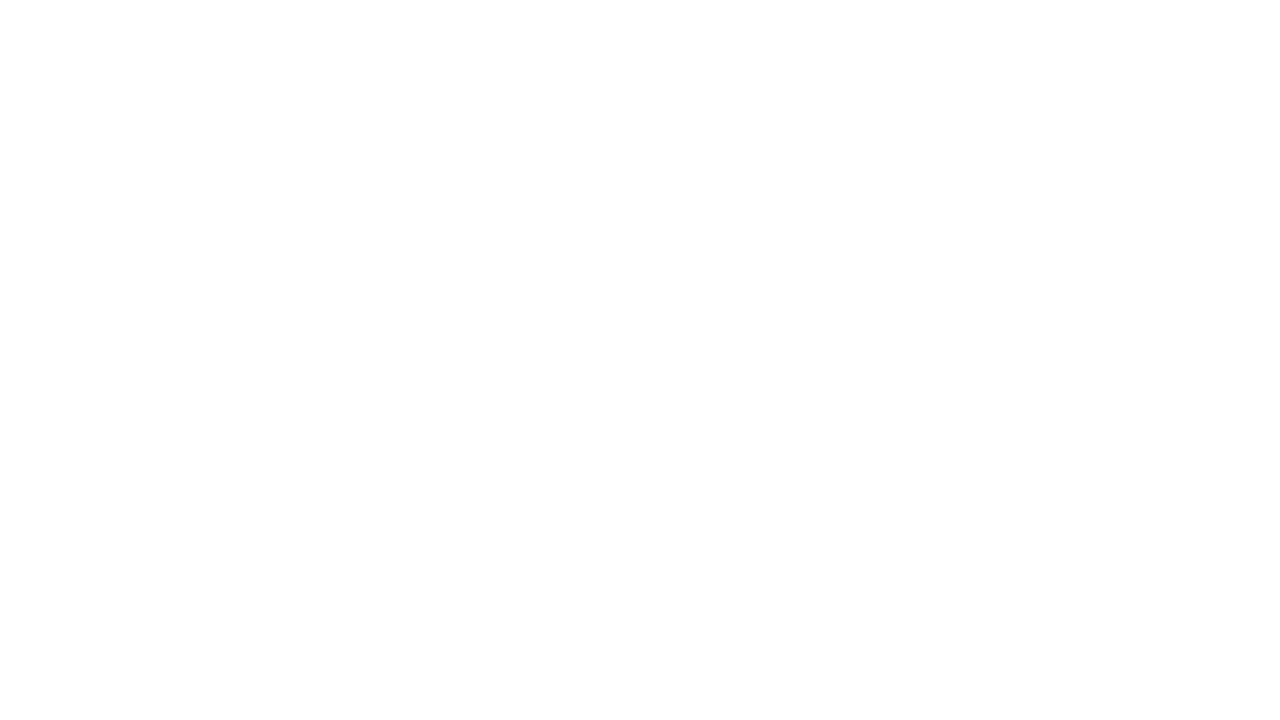

Navigated to Rahul Shetty Academy home page in new window
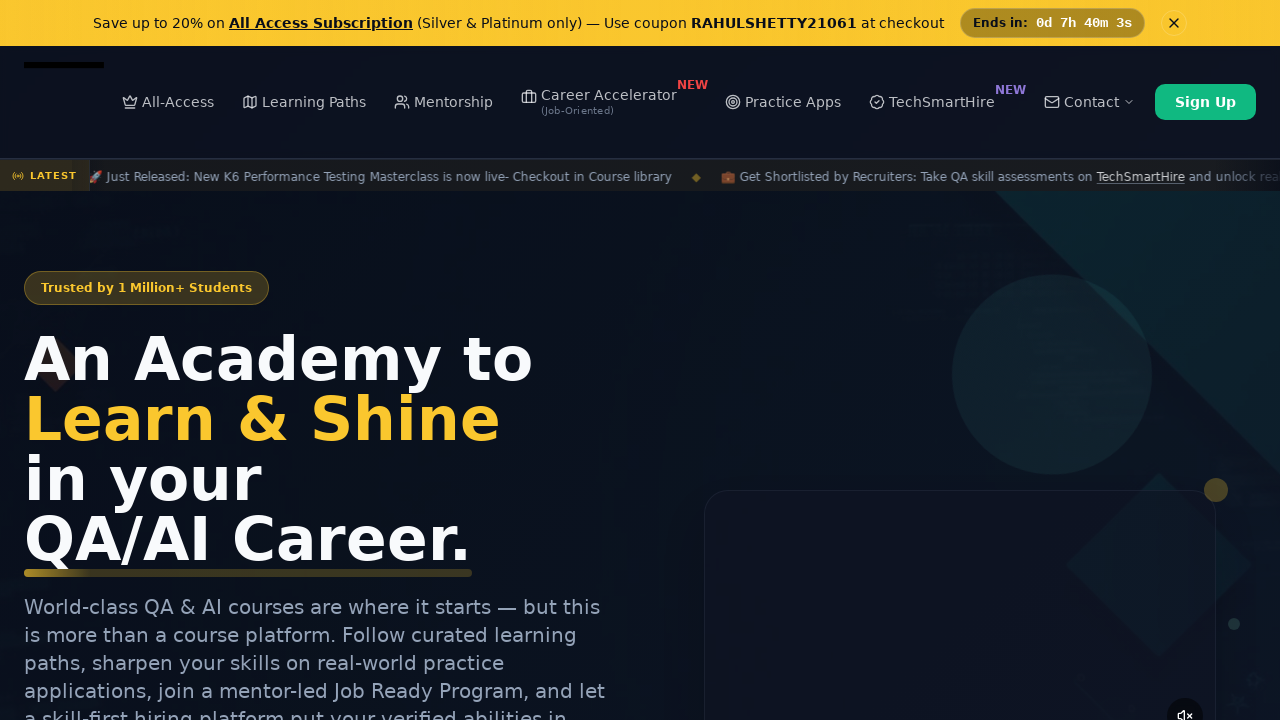

Course links loaded on the page
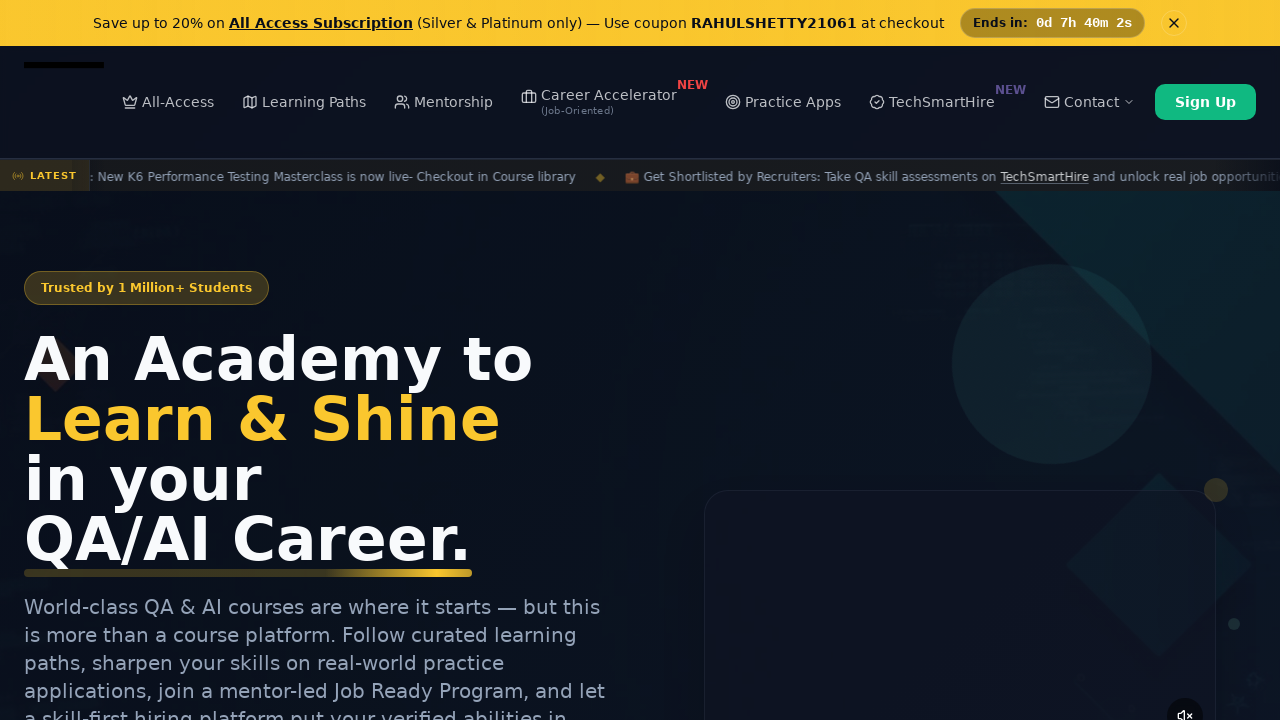

Located all course links on the page
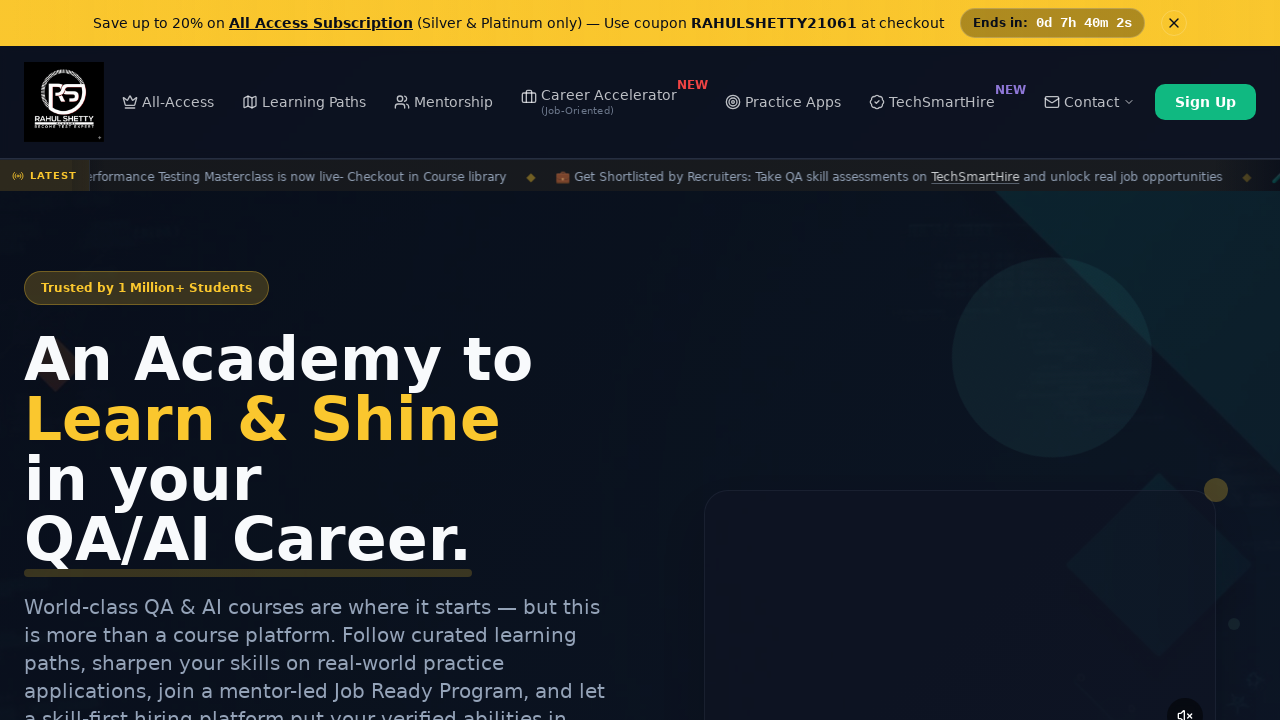

Retrieved course name text from second link: 'Playwright Testing'
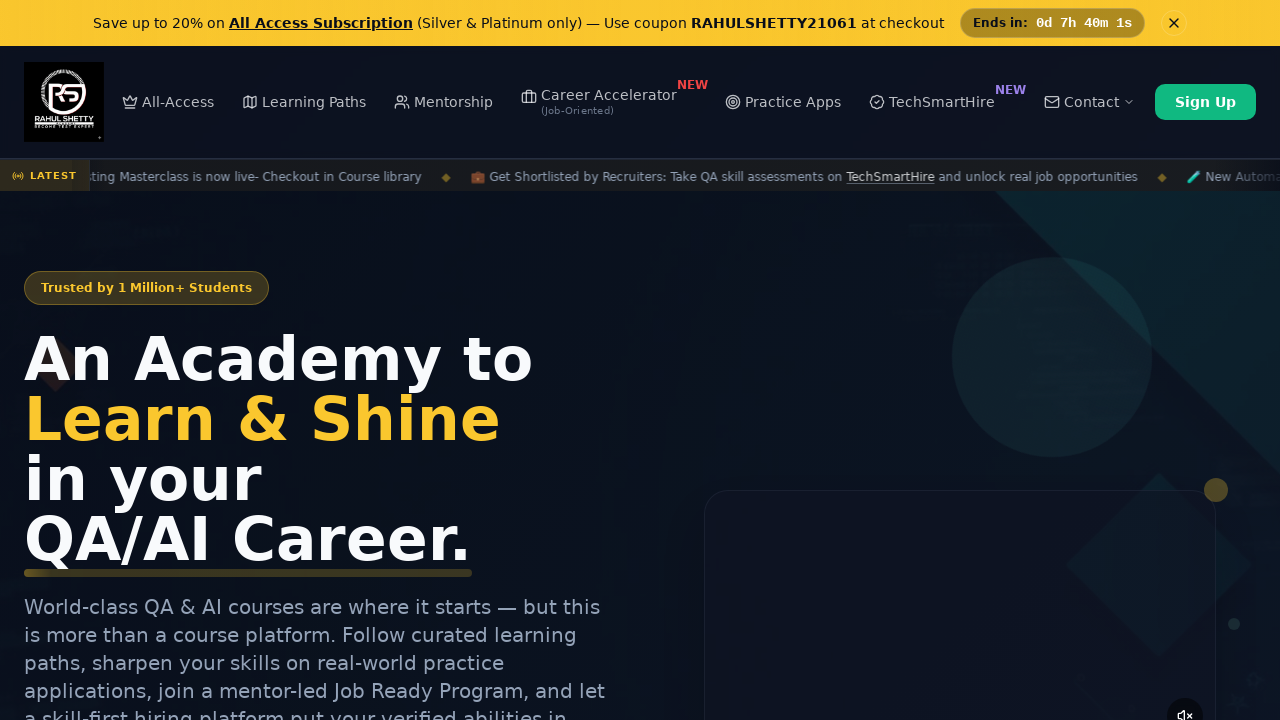

Switched back to original browser window
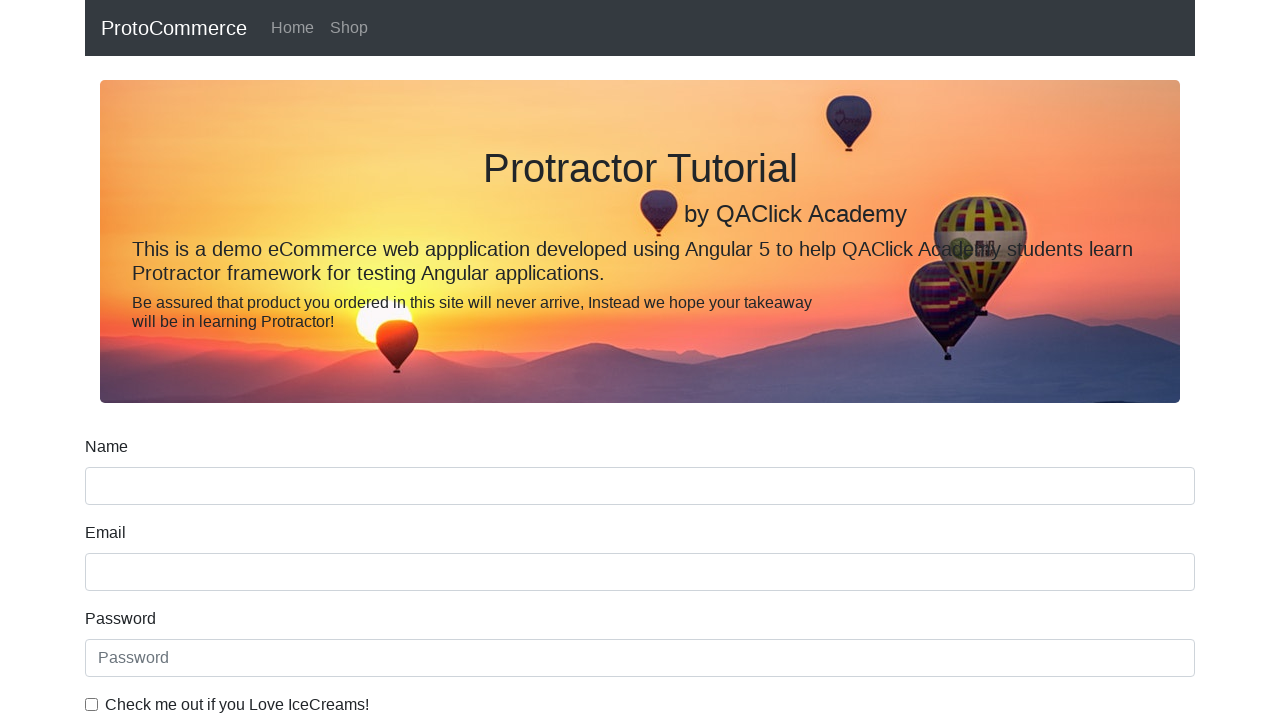

Filled name field with course name: 'Playwright Testing' on input[name='name']
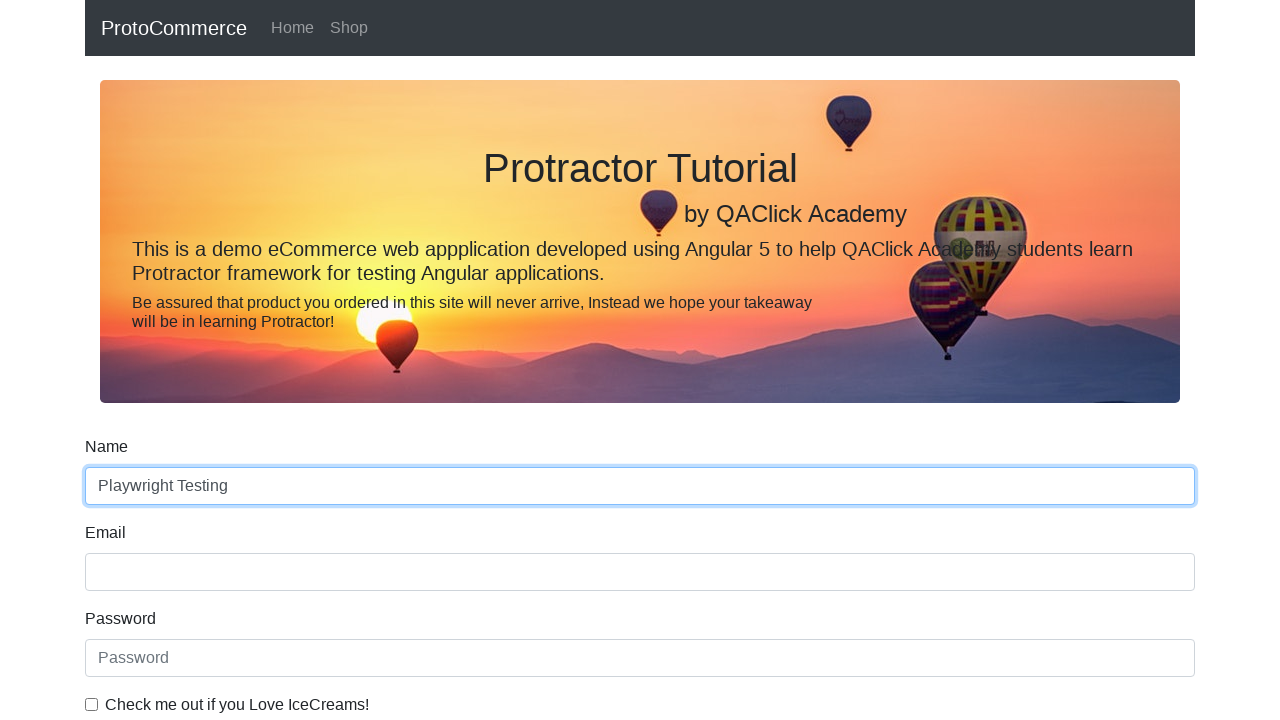

Name field is present and ready on the form
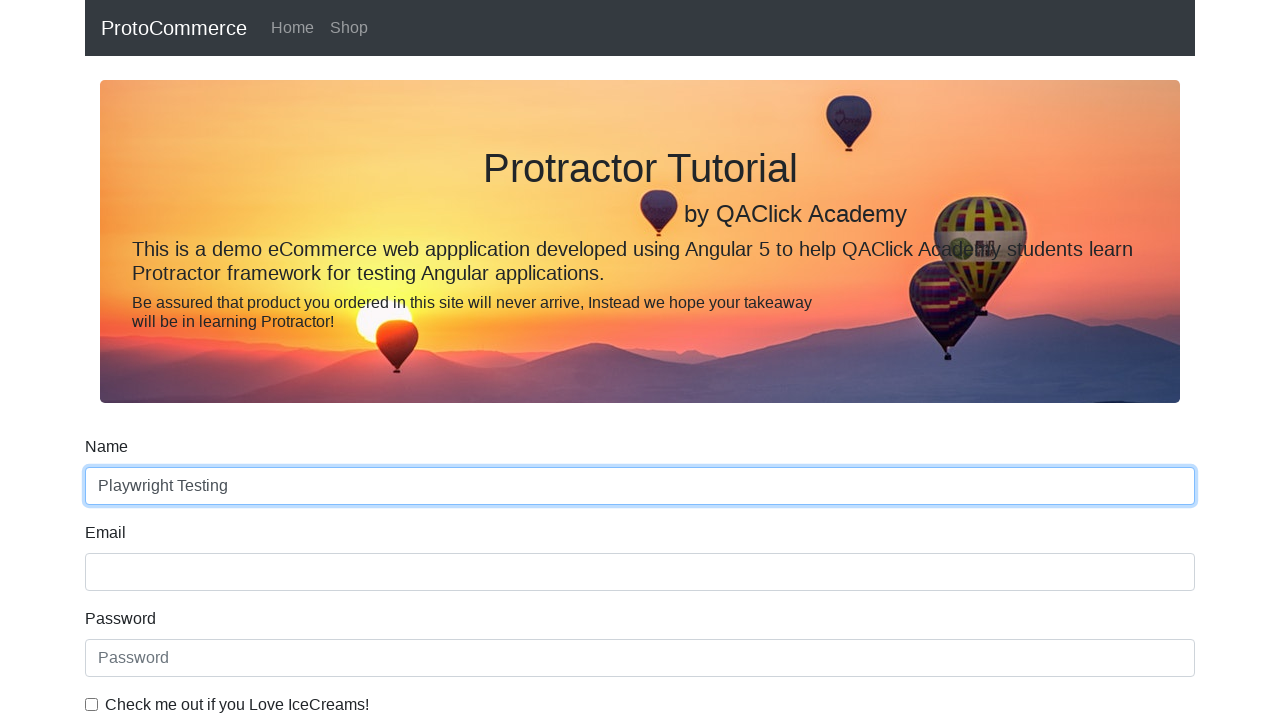

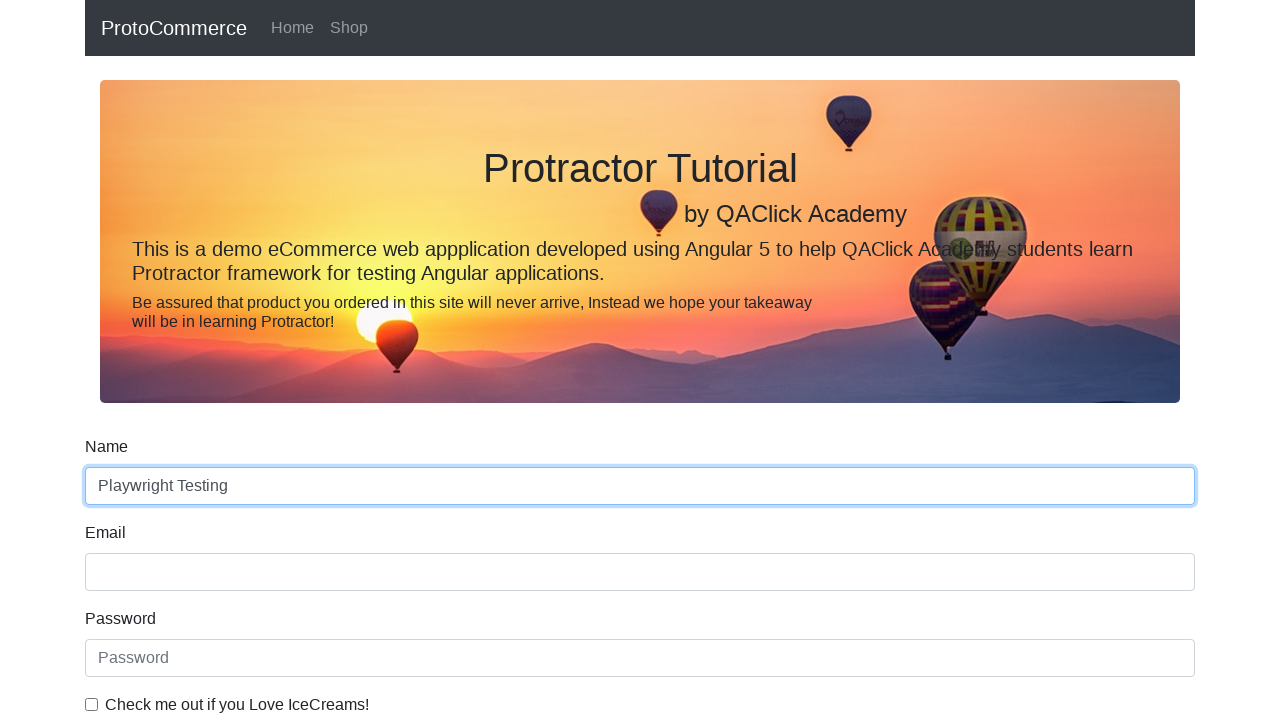